Tests dynamic loading by clicking Start and verifying the Hello World text appears after loading

Starting URL: https://automationfc.github.io/dynamic-loading/

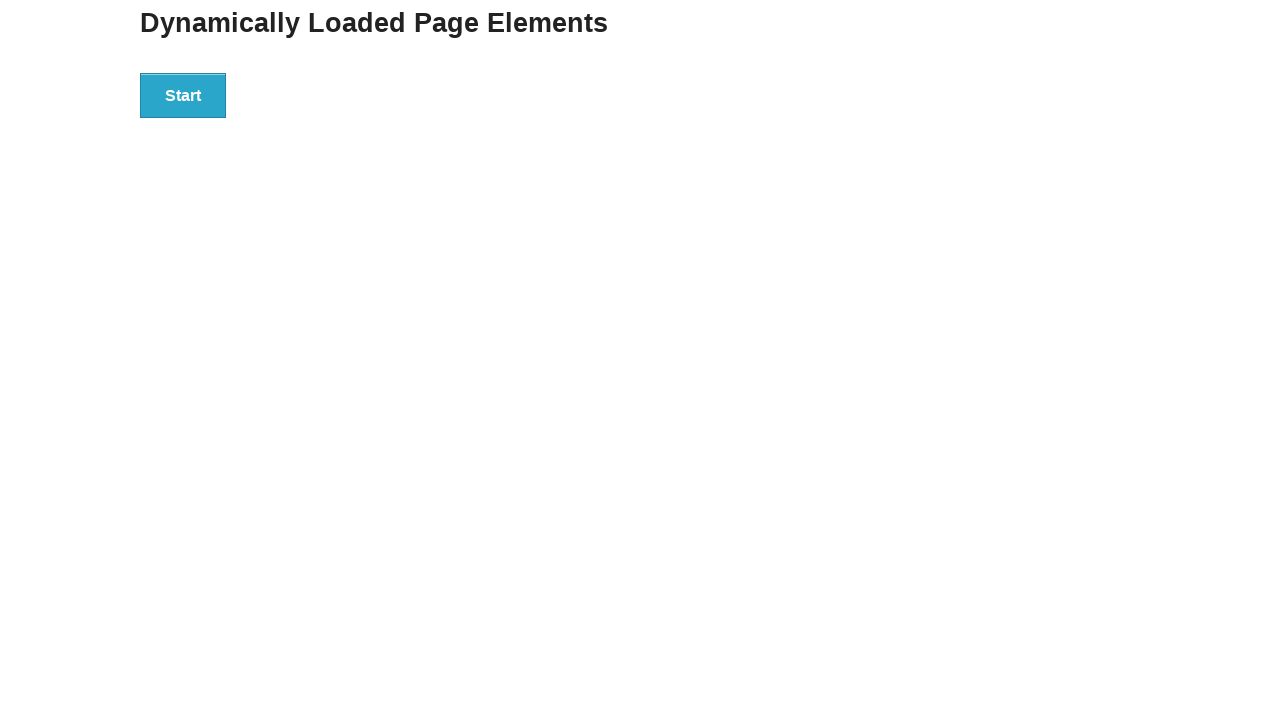

Navigated to dynamic loading test page
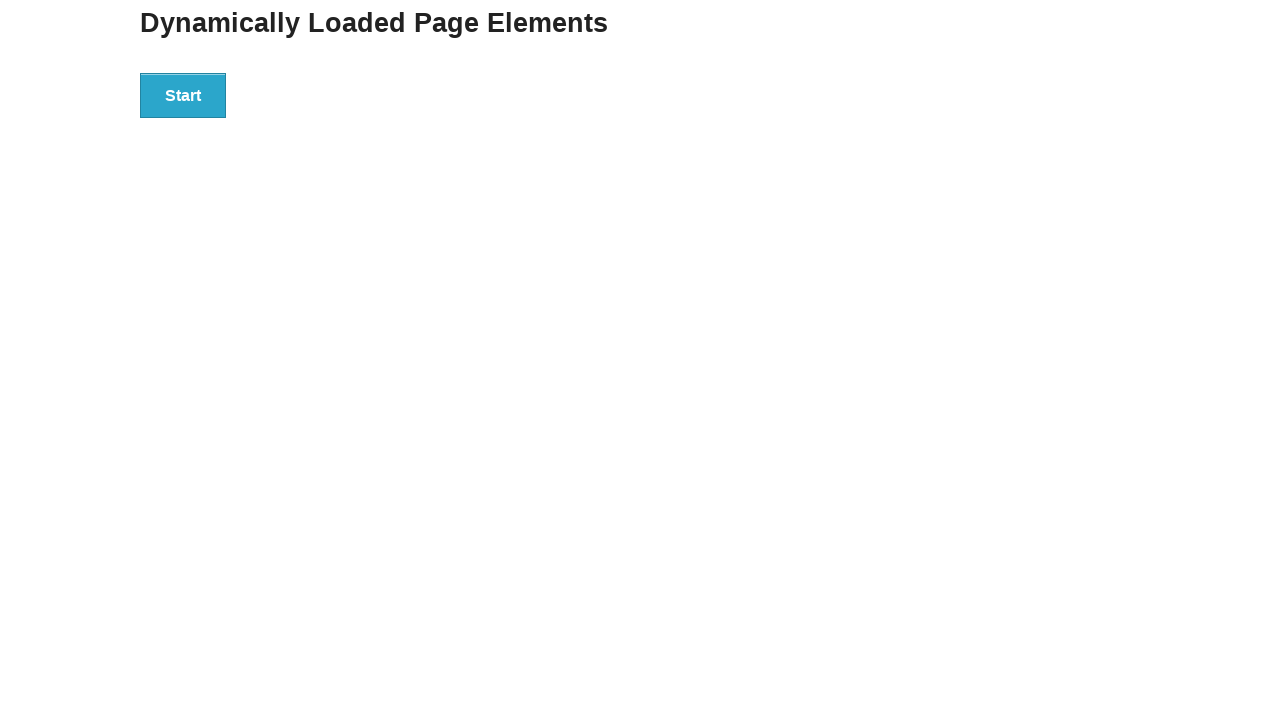

Clicked Start button to initiate dynamic loading at (183, 95) on button:text('Start')
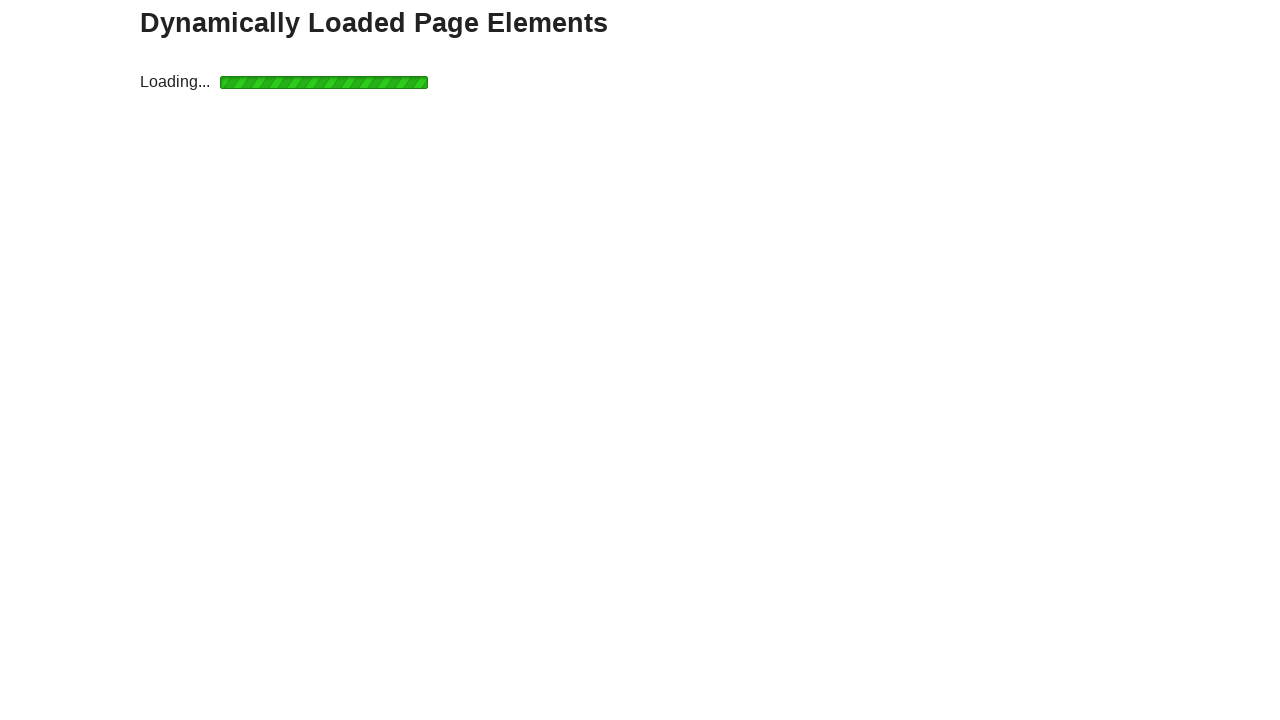

Hello World text appeared after dynamic loading completed
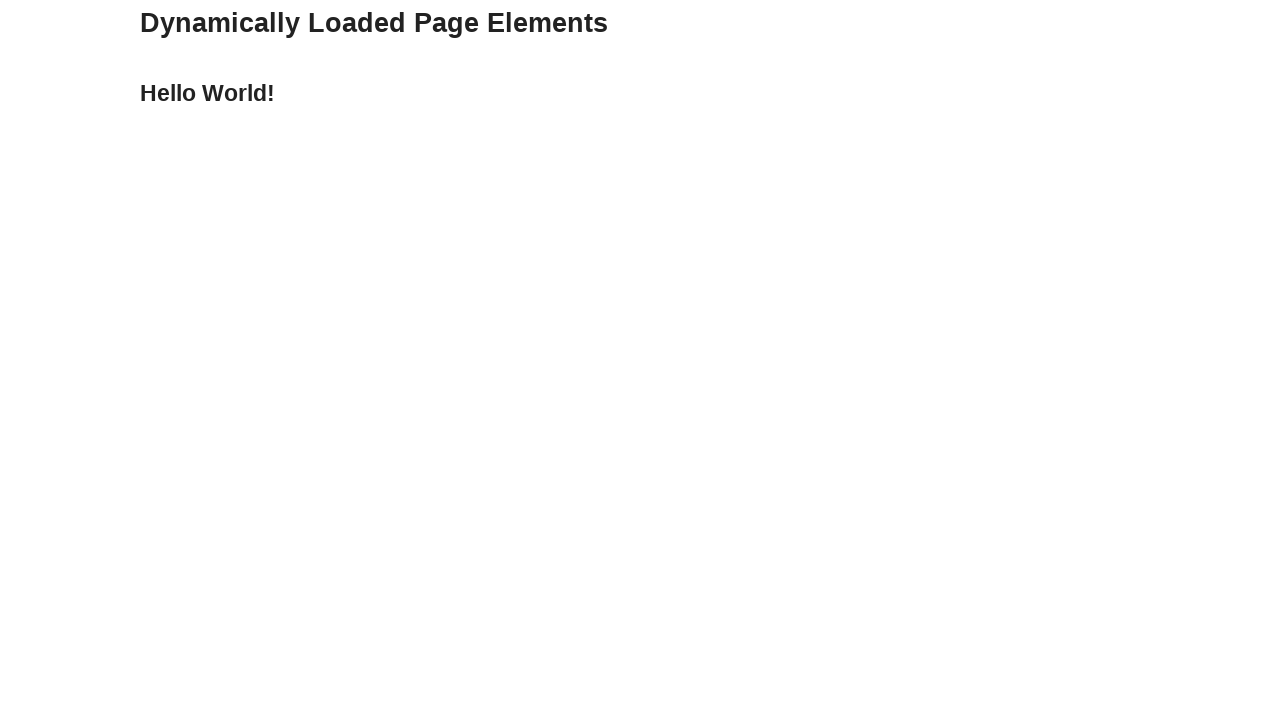

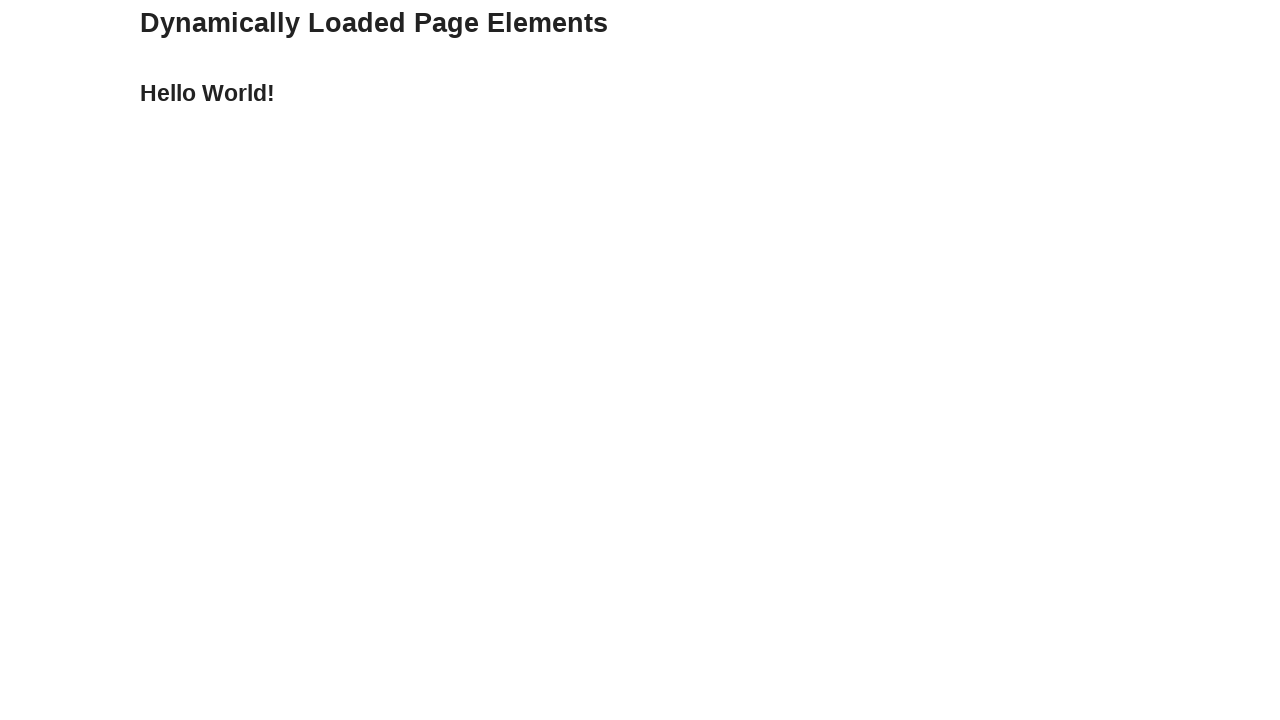